Tests dynamic element visibility by waiting for a button to appear after 5 seconds

Starting URL: https://demoqa.com/dynamic-properties

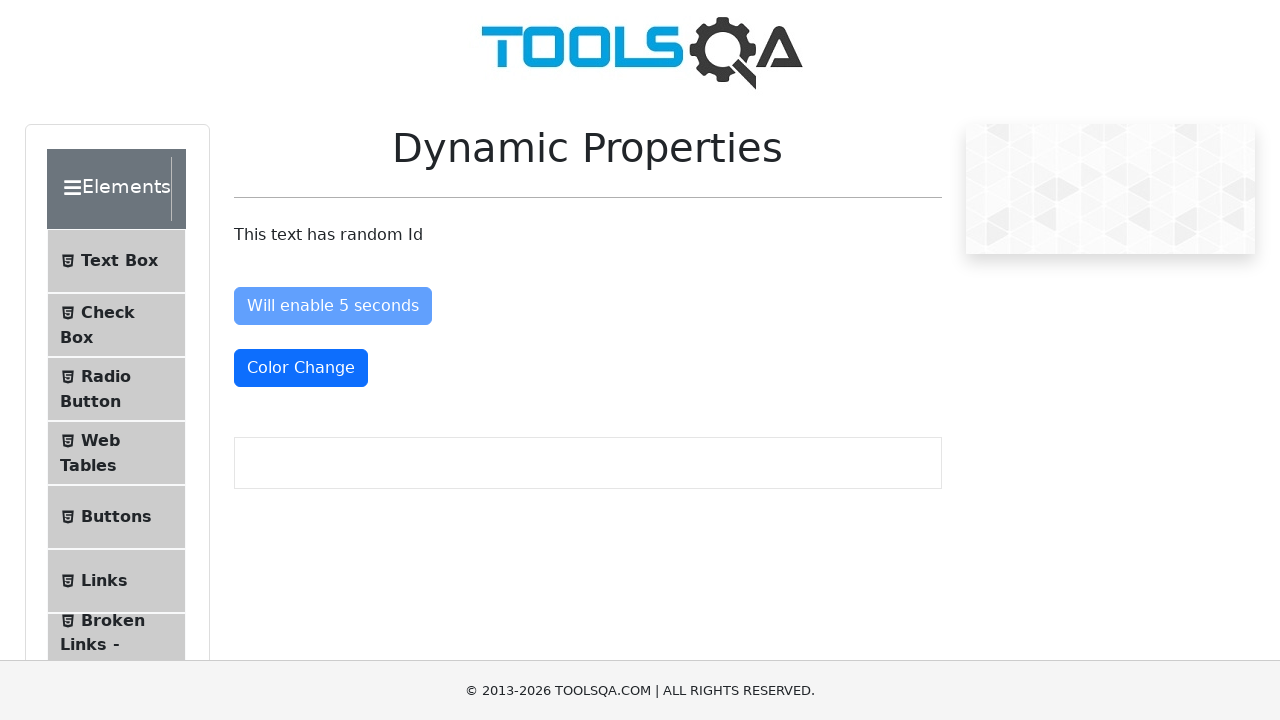

Navigated to dynamic properties test page
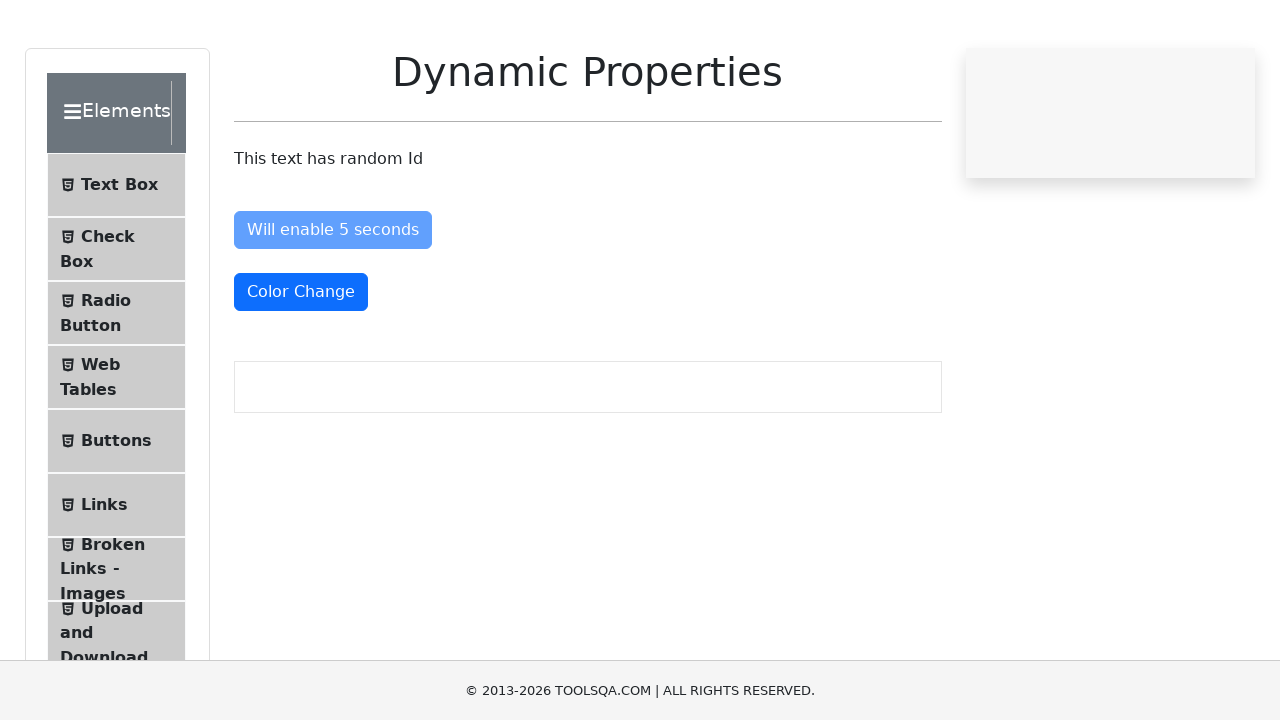

Waited for button to appear after 5 seconds
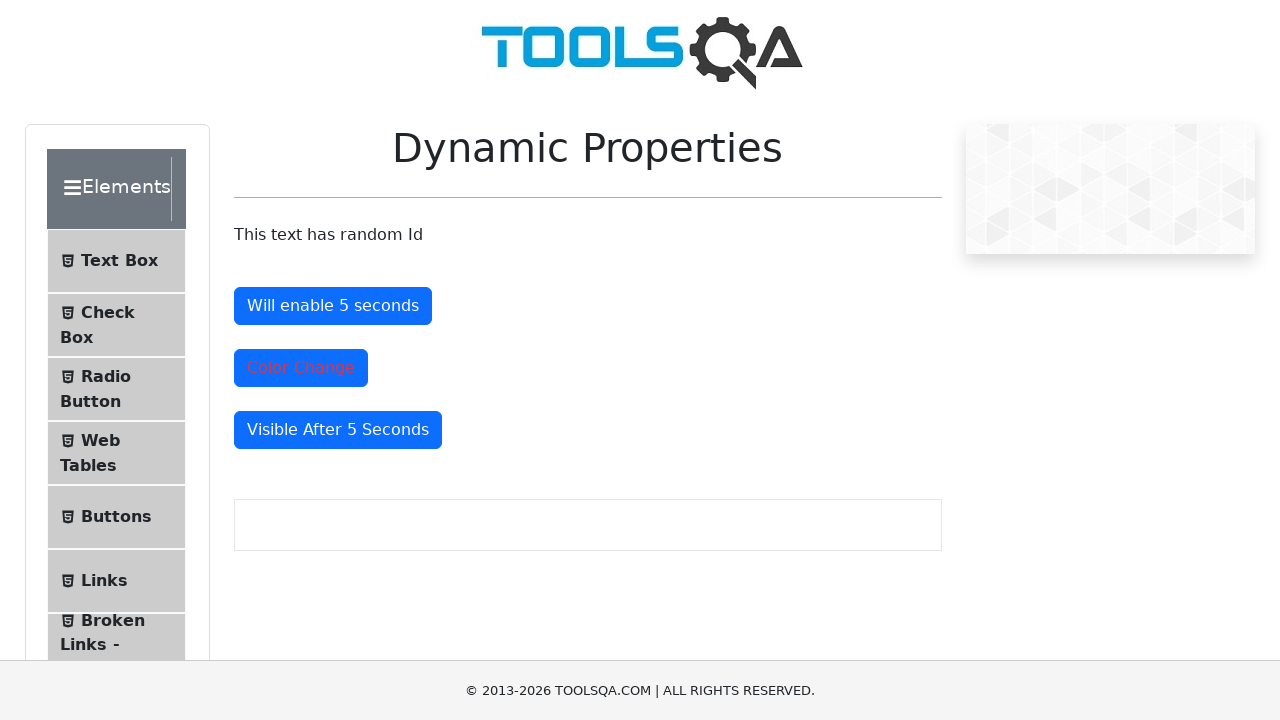

Verified button is visible
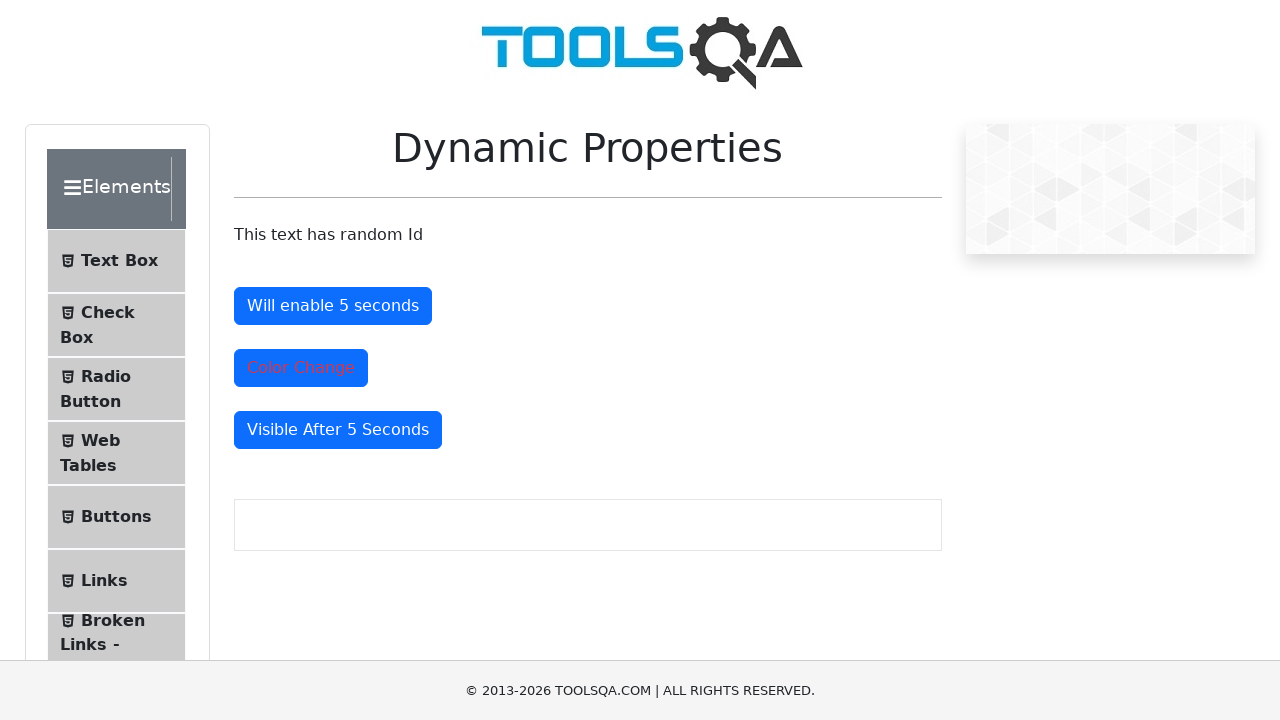

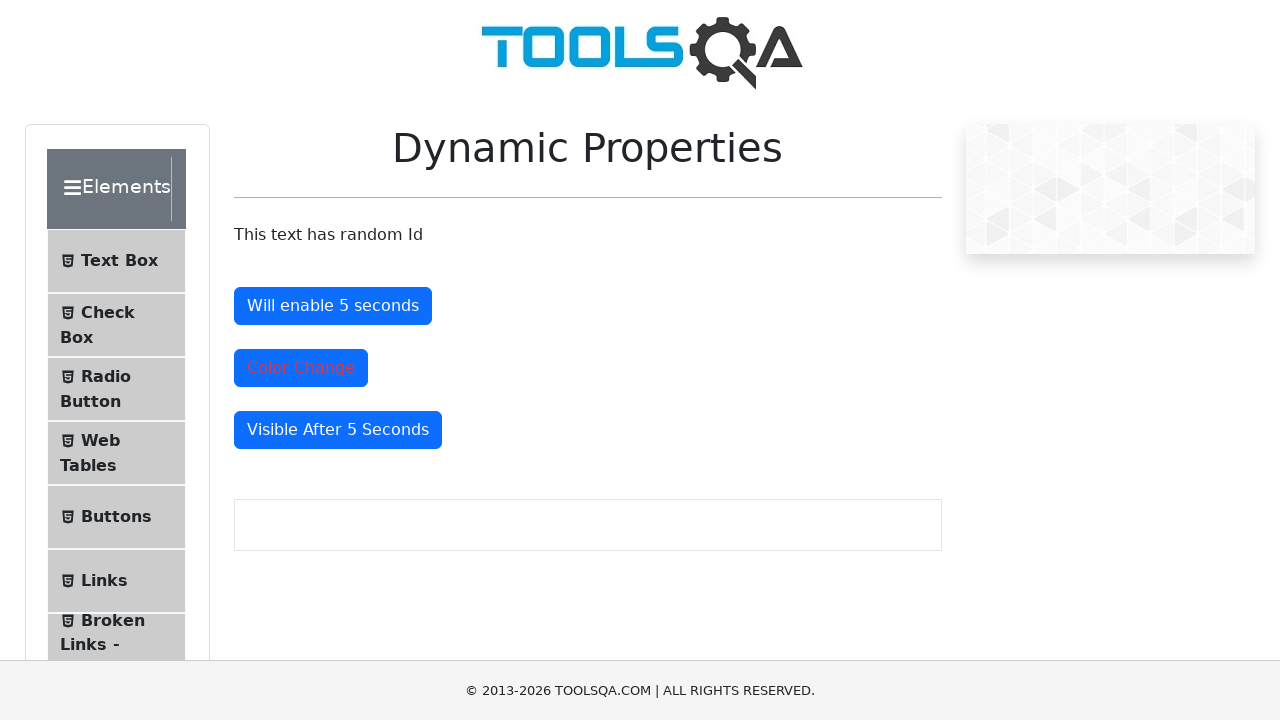